Navigates to a sample JPEG image library page and clicks on a download link for a sample cloud image.

Starting URL: https://samplelib.com/sample-jpeg.html

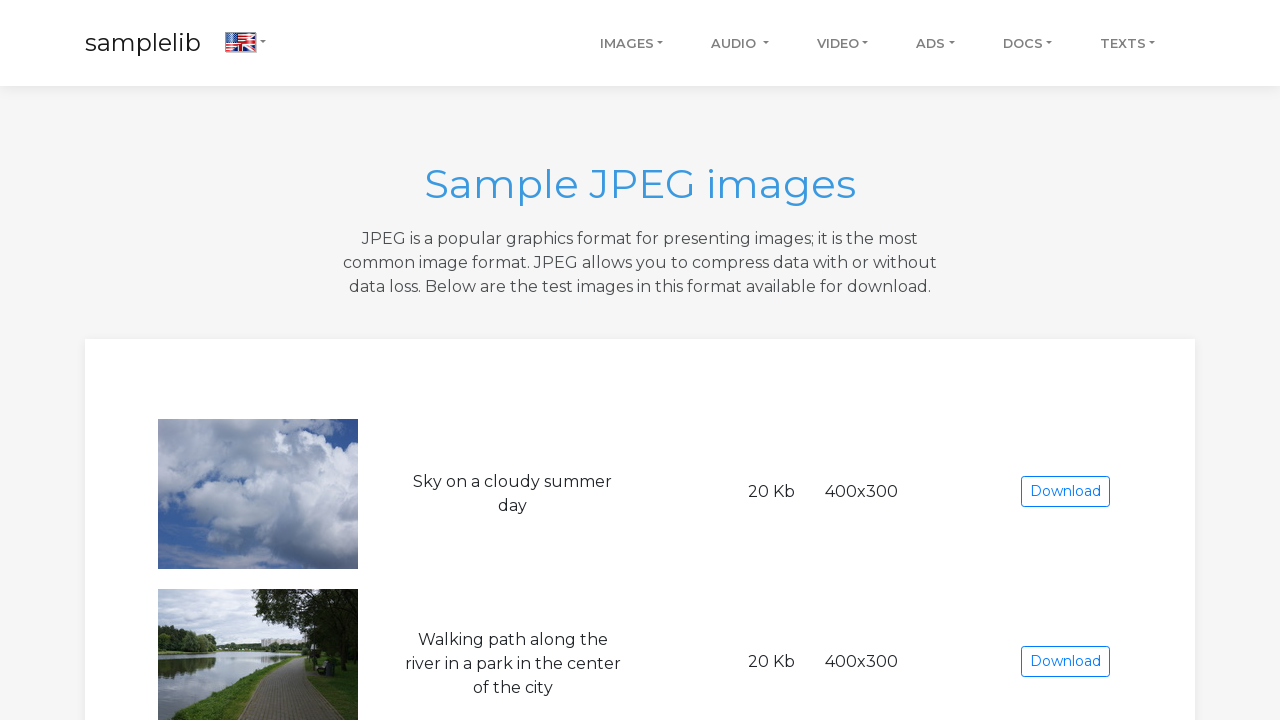

Navigated to sample JPEG image library page
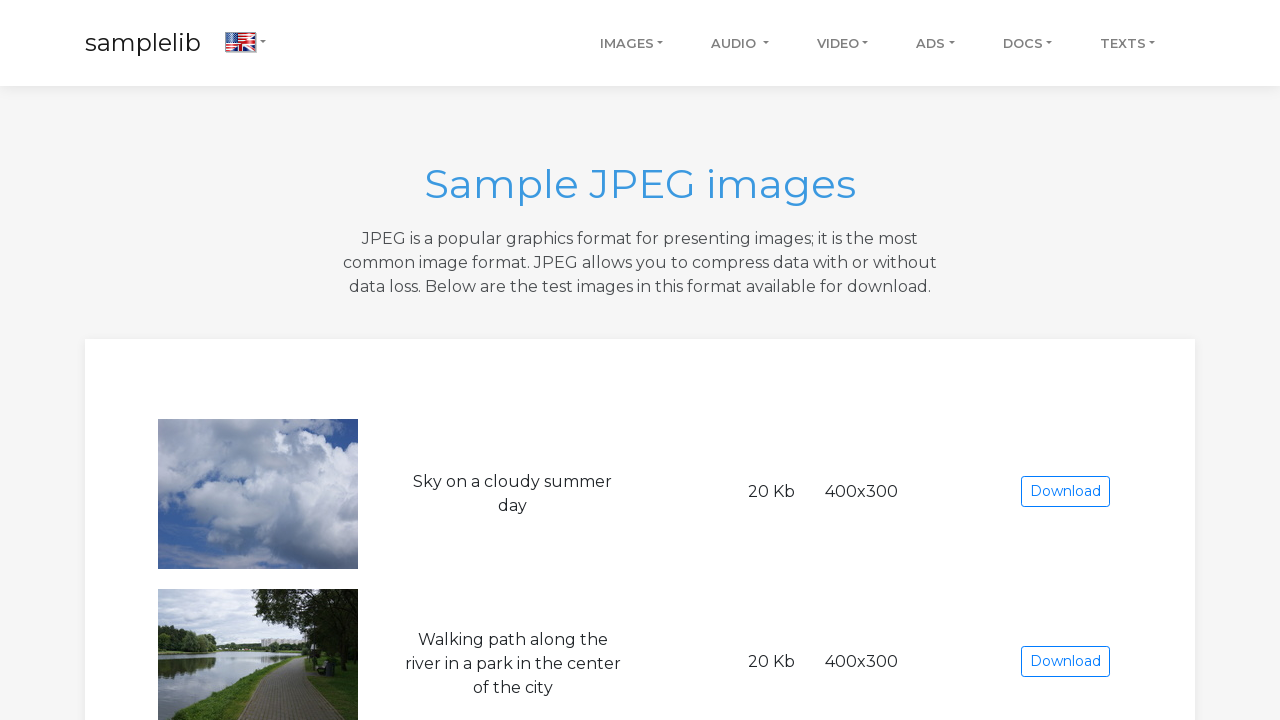

Clicked on the sample clouds image download link at (1065, 492) on a[href='https://download.samplelib.com/jpeg/sample-clouds-400x300.jpg']
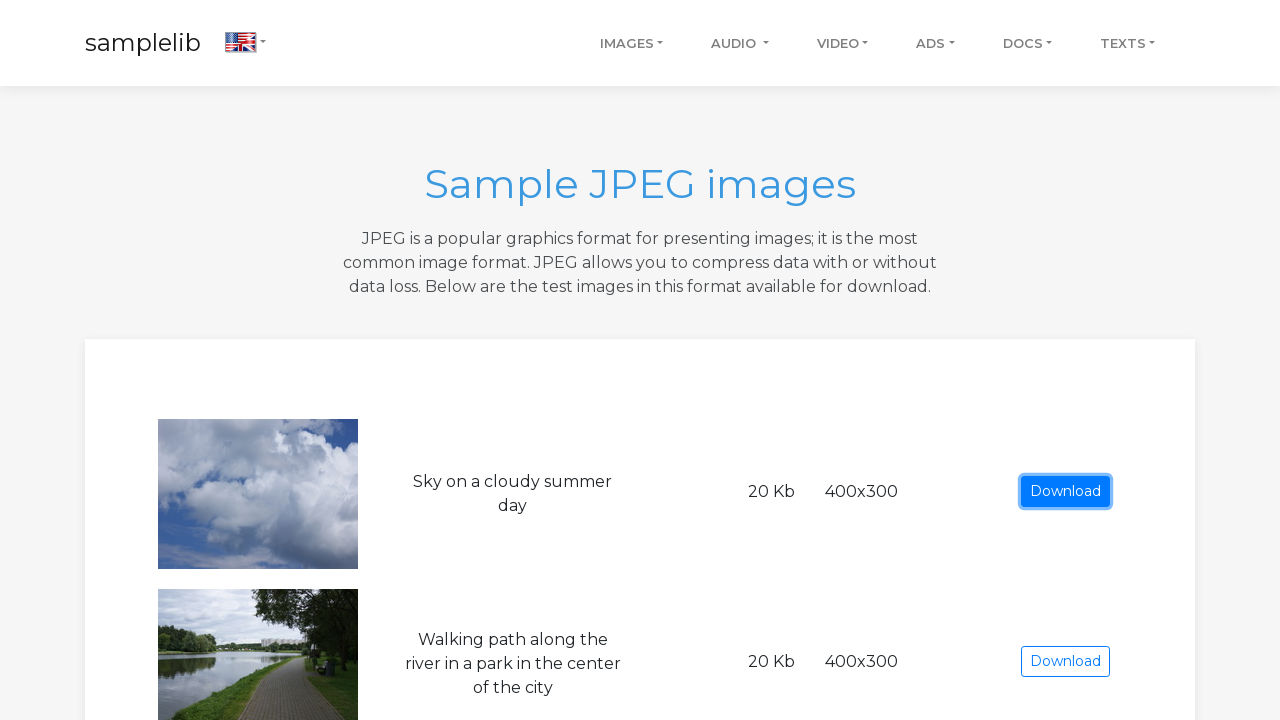

Waited for download action to initiate
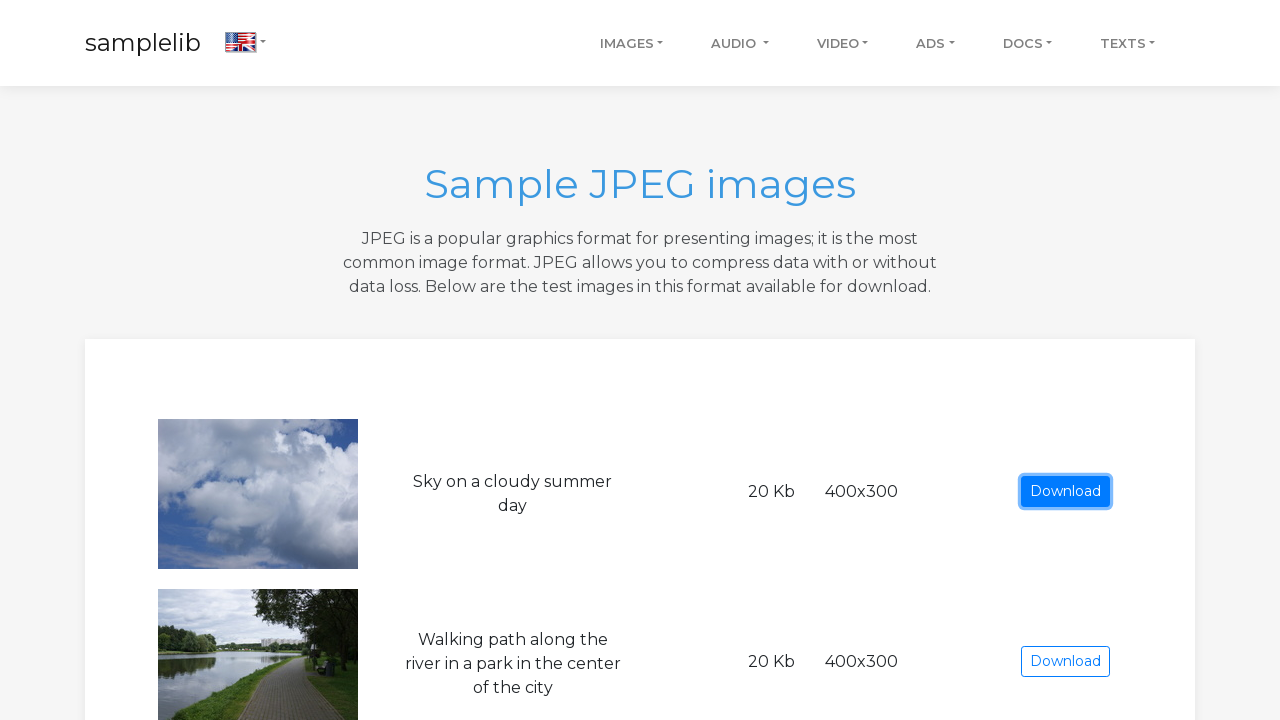

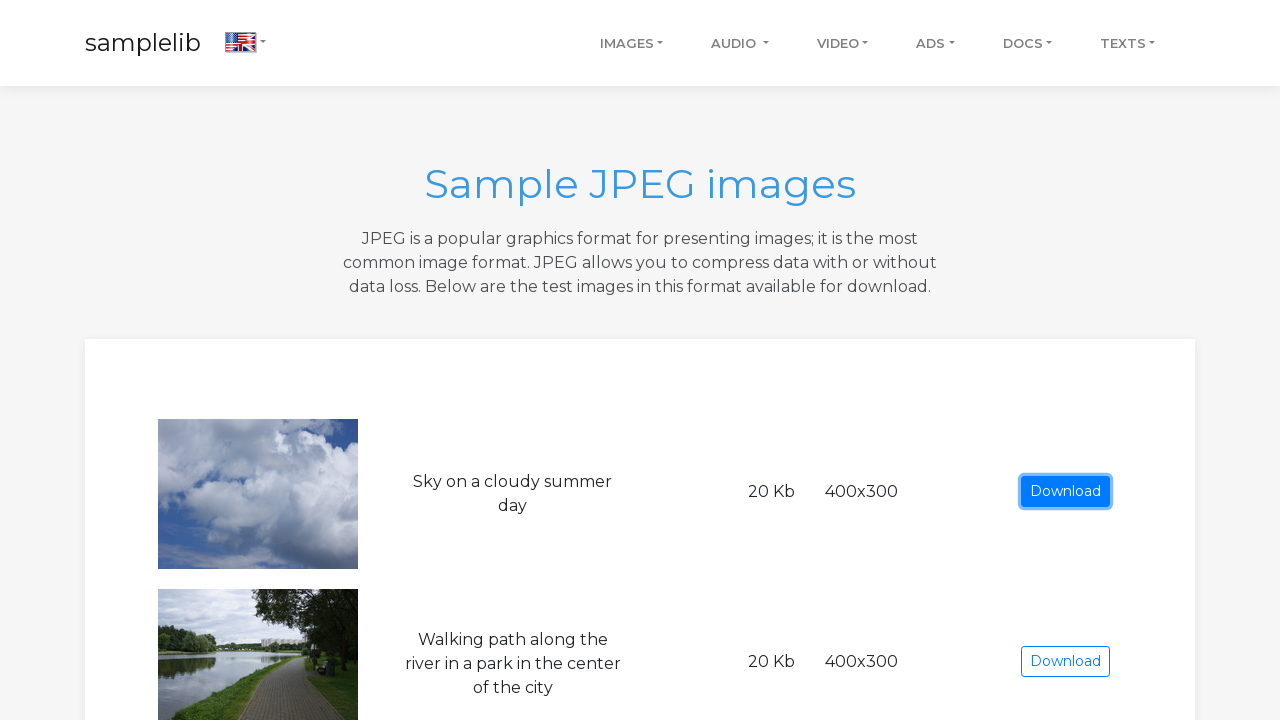